Tests a signup/registration form by filling in first name, last name, and email fields, then submitting the form.

Starting URL: http://secure-retreat-92358.herokuapp.com/

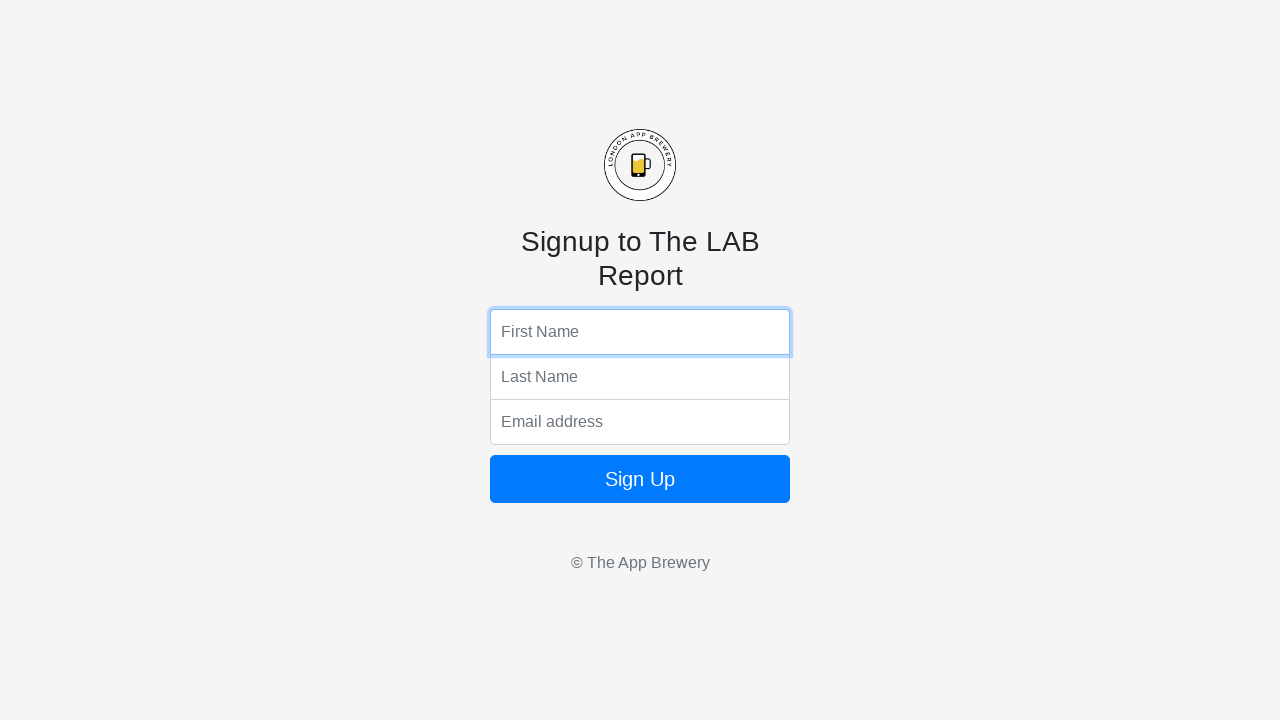

Filled first name field with 'Mehul' on input[name='fName']
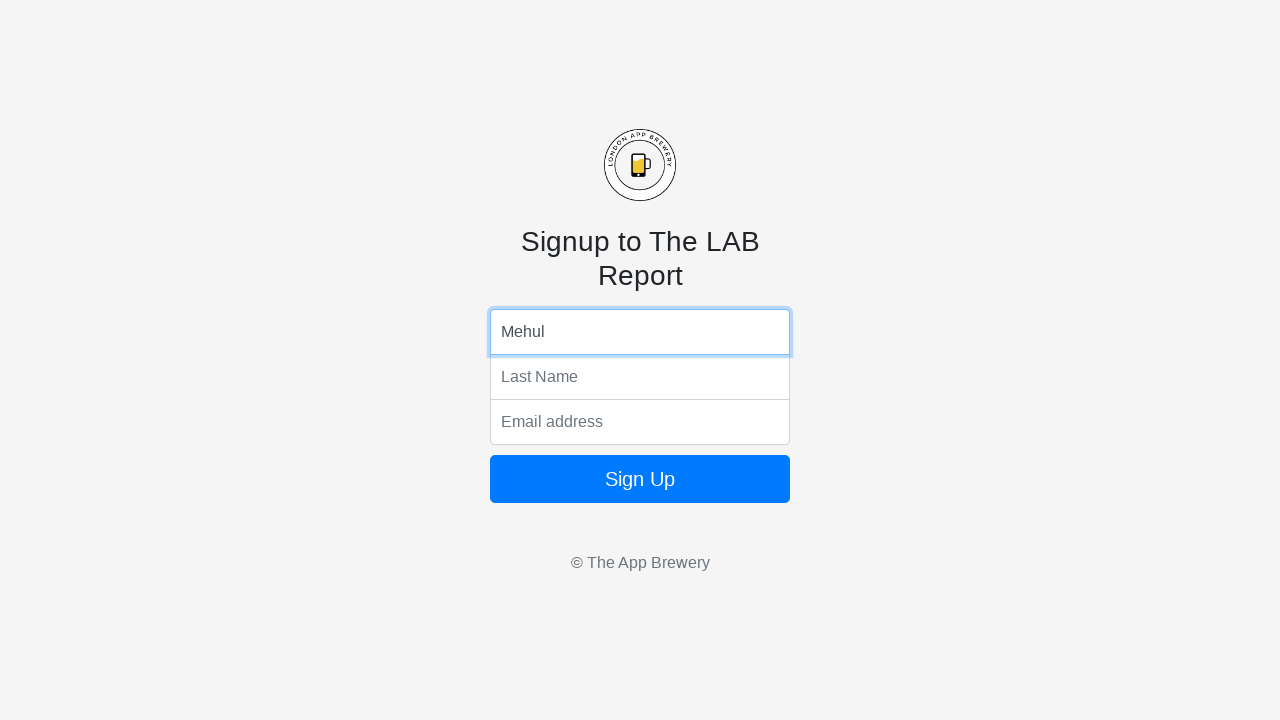

Filled last name field with 'Jain' on input[name='lName']
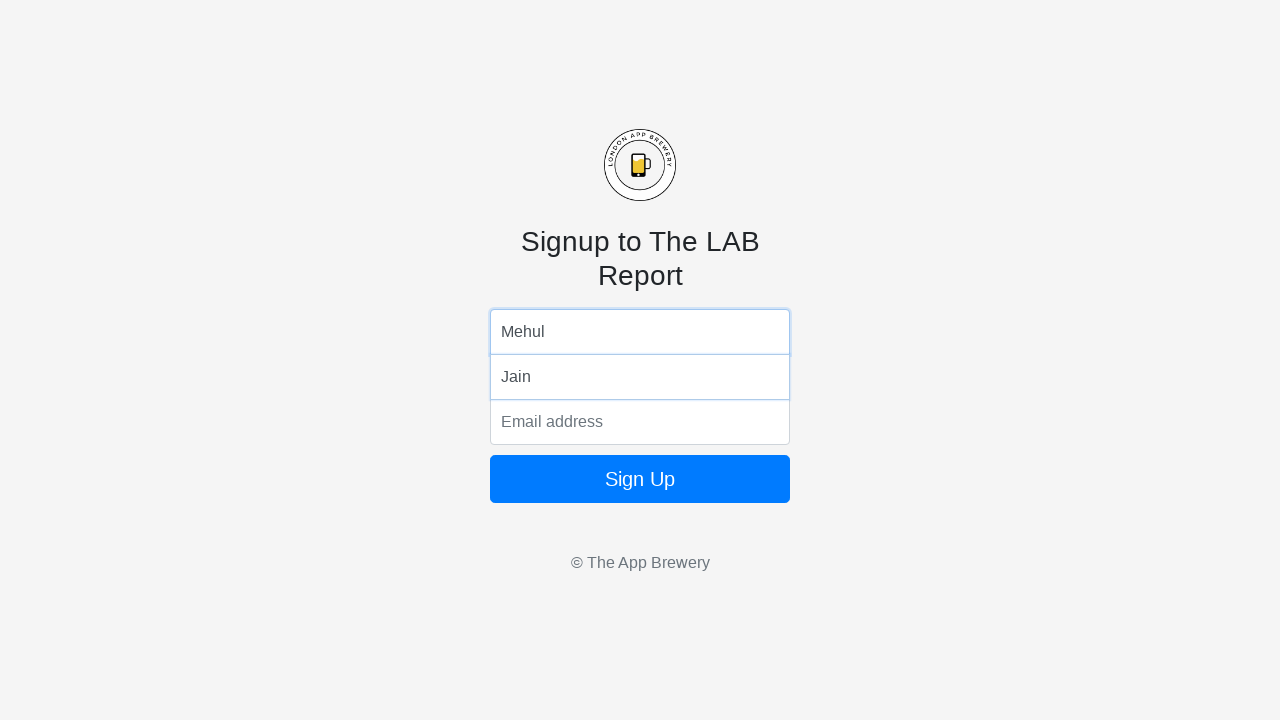

Filled email field with 'mehul.jainleo@gmail.com' on input[name='email']
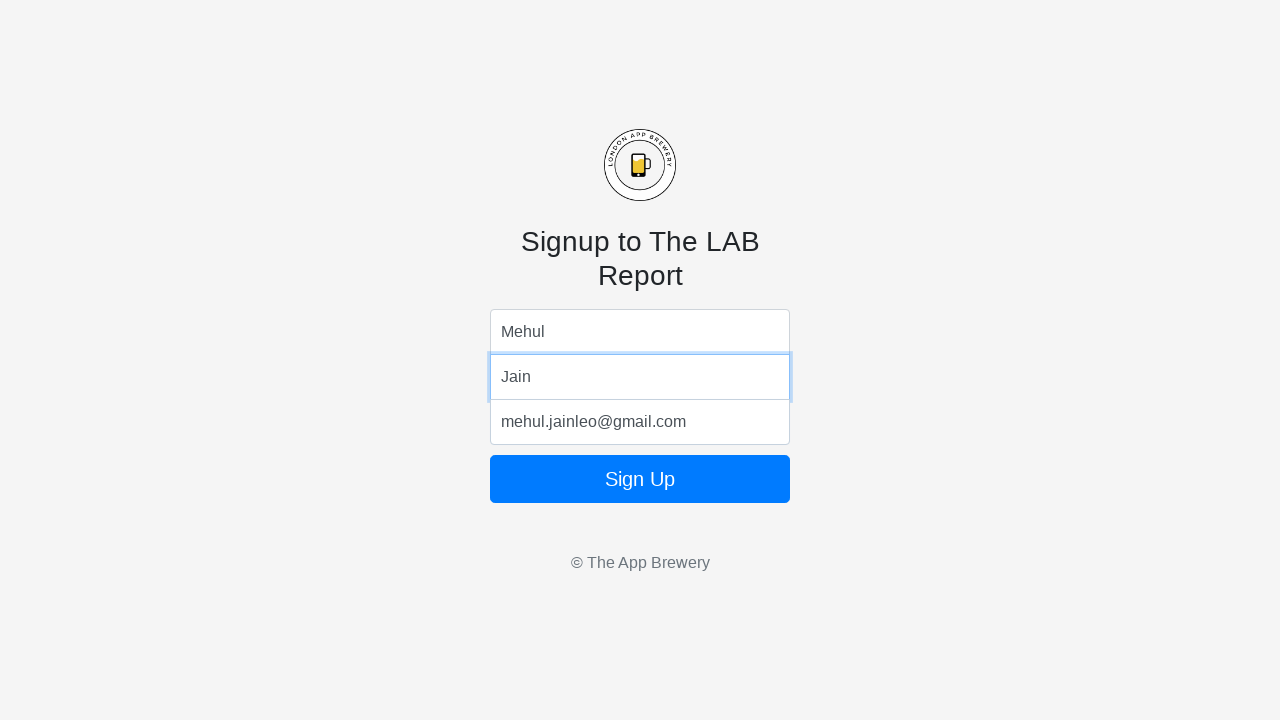

Clicked submit button to submit the form at (640, 479) on .btn-block
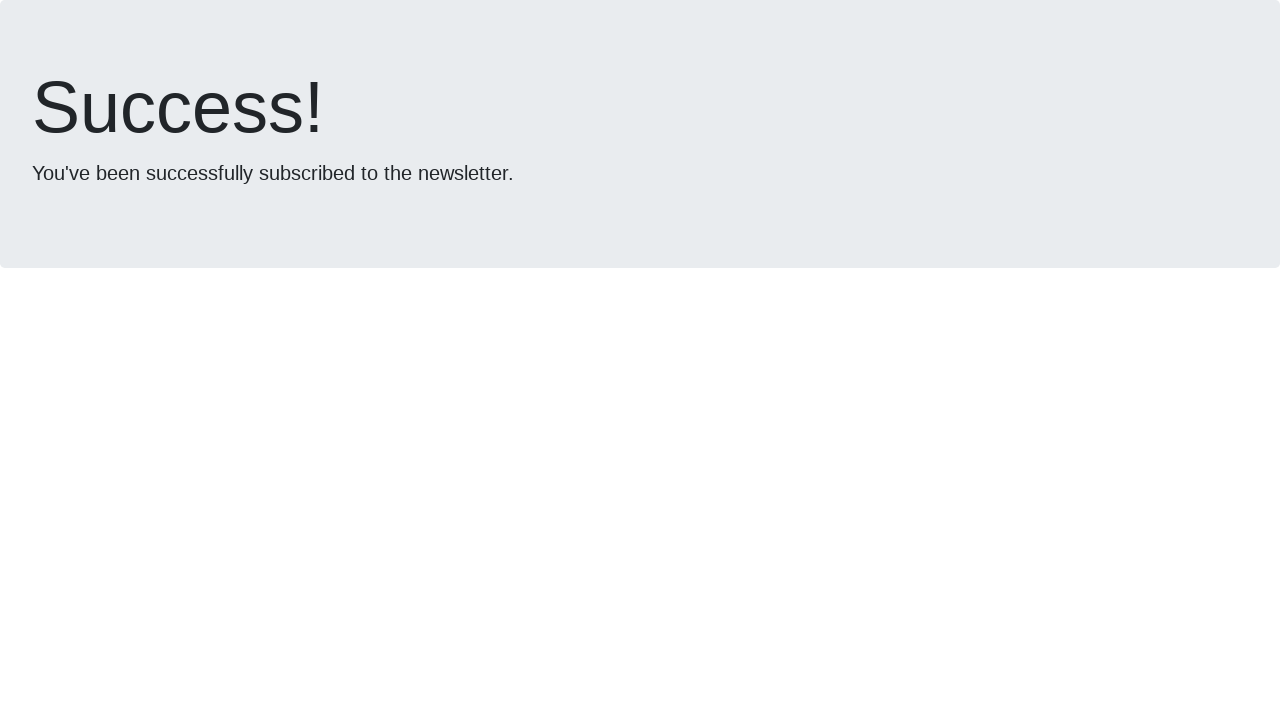

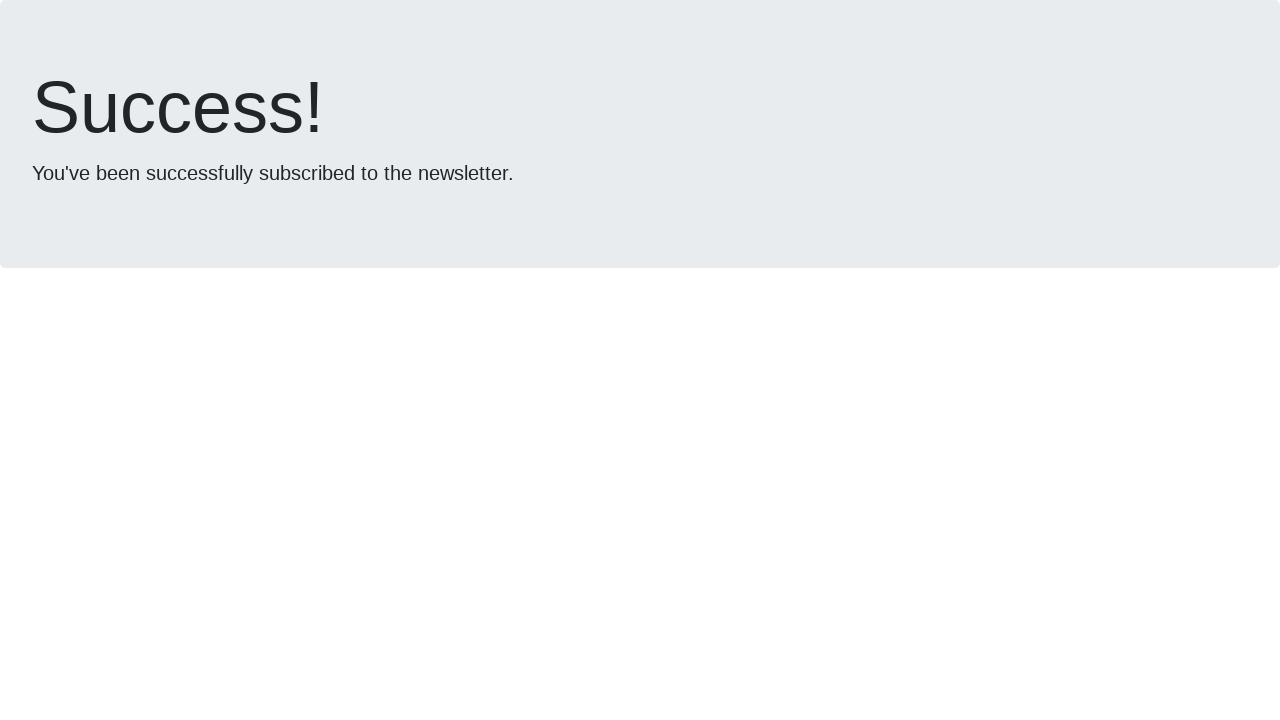